Tests e-commerce cart functionality by searching for specific products and adding them to cart

Starting URL: https://rahulshettyacademy.com/seleniumPractise/#/

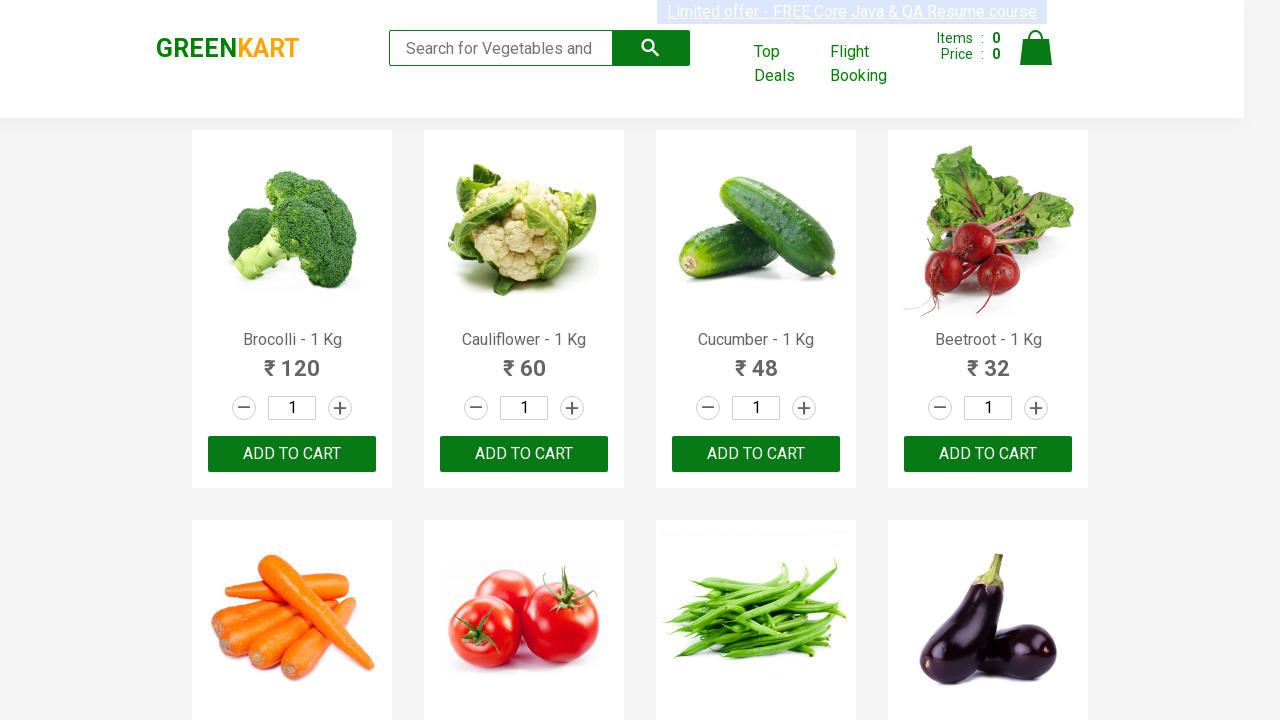

Waited for product names to load on the page
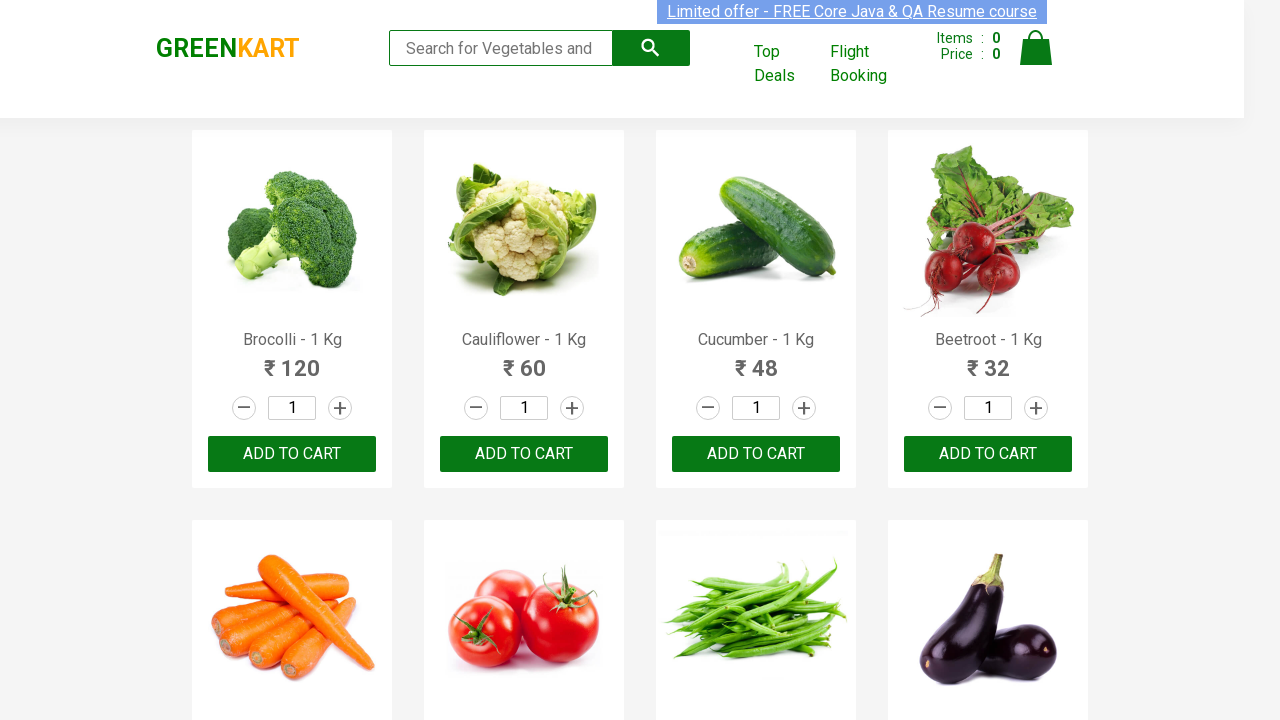

Retrieved all product names from the page
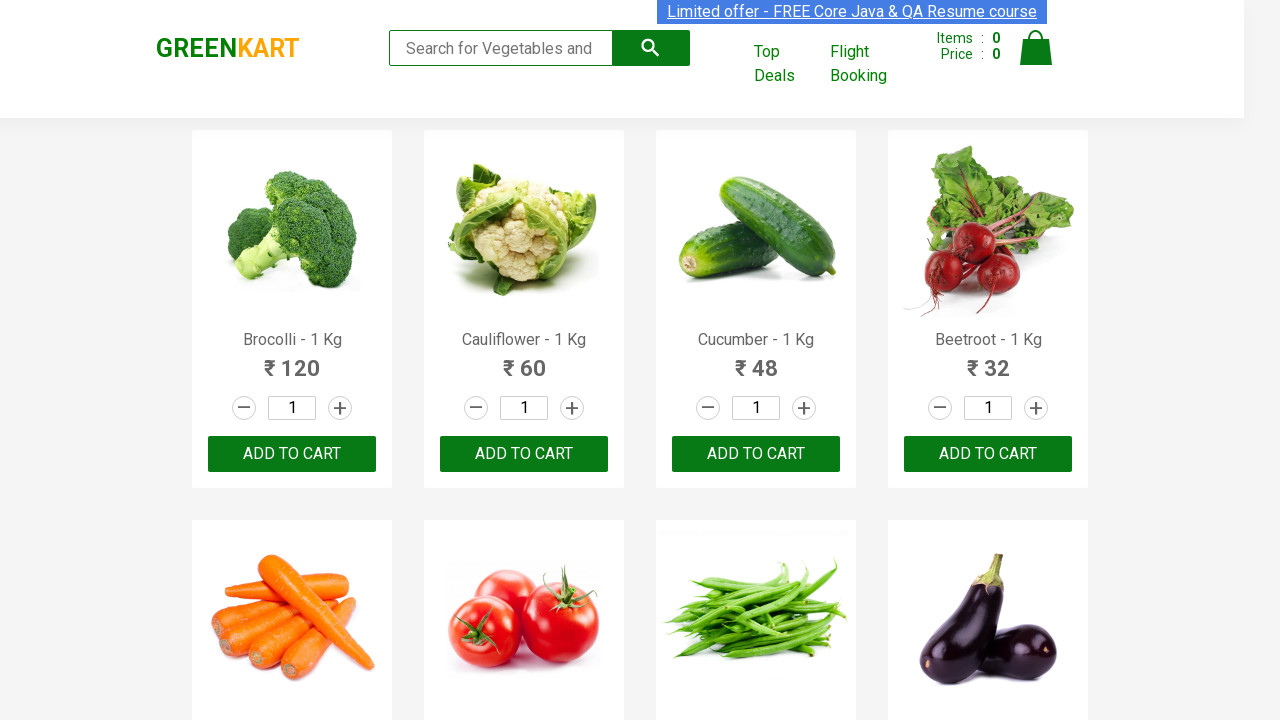

Clicked 'Add to Cart' button for product: Brocolli at (292, 454) on xpath=//div[@class='product-action']/button >> nth=0
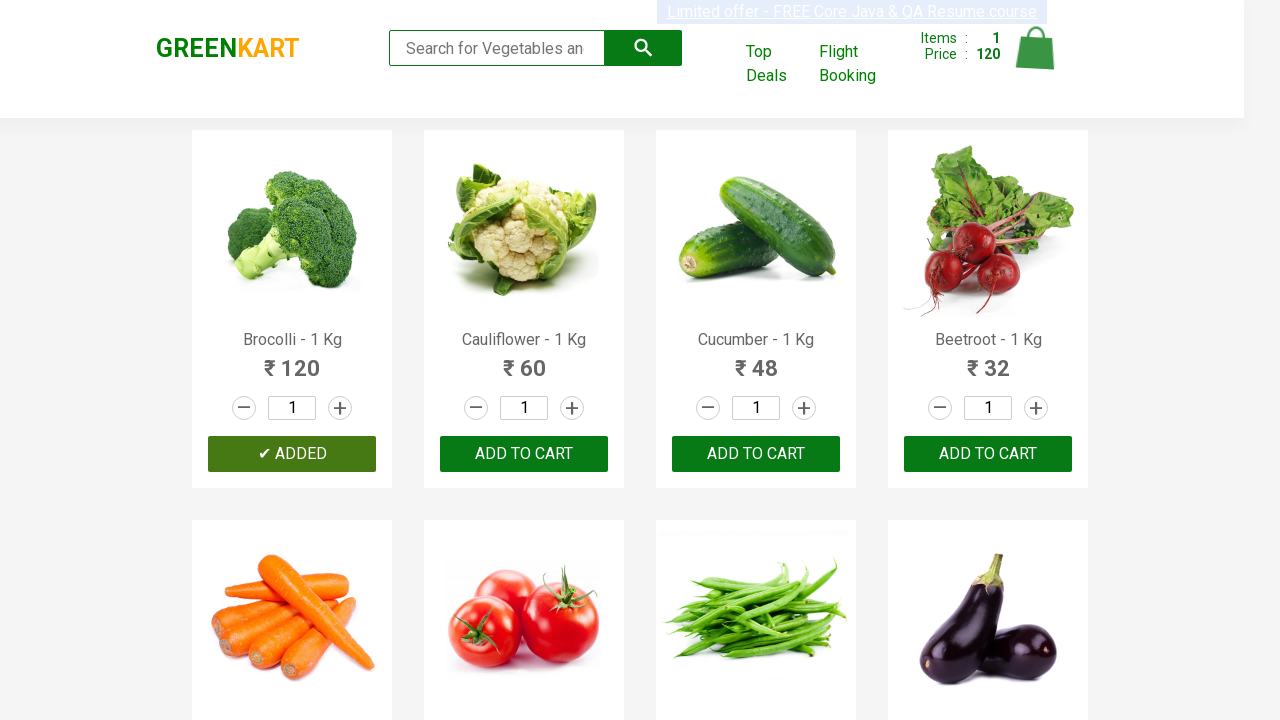

Clicked 'Add to Cart' button for product: Cucumber at (756, 454) on xpath=//div[@class='product-action']/button >> nth=2
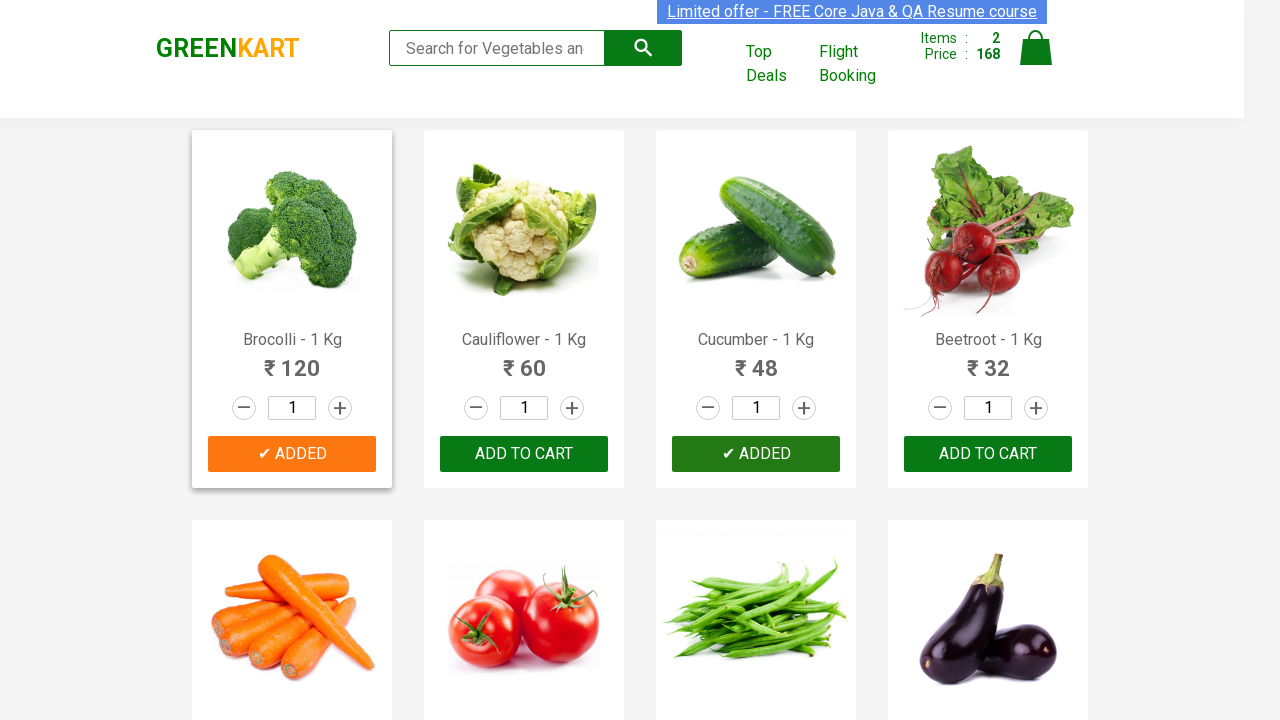

Clicked 'Add to Cart' button for product: Beetroot at (988, 454) on xpath=//div[@class='product-action']/button >> nth=3
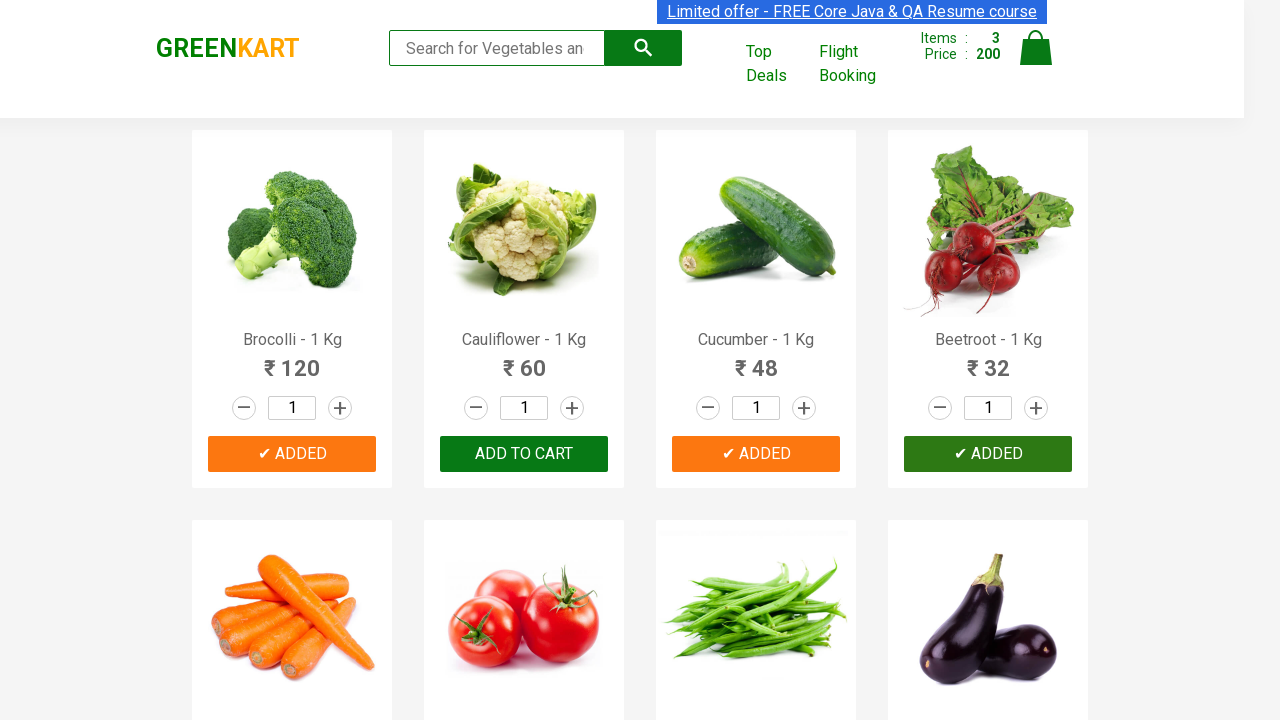

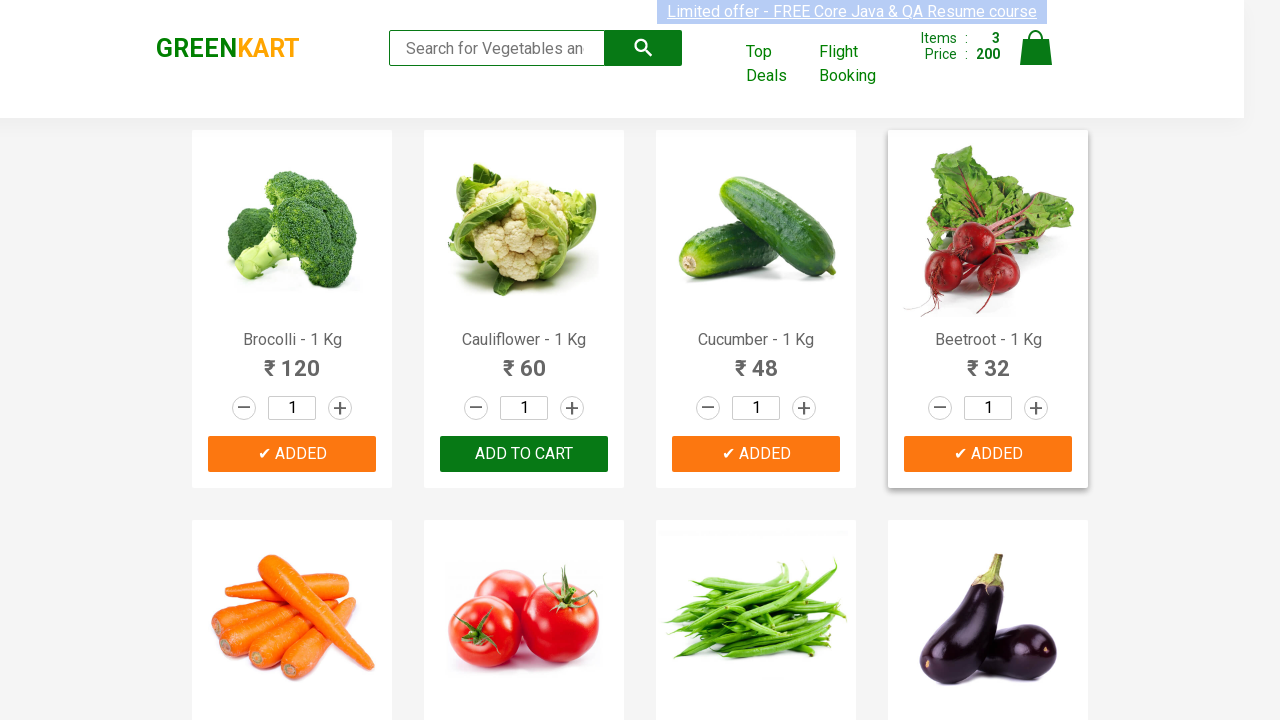